Tests click and hold functionality by selecting multiple grid items through drag selection

Starting URL: http://jqueryui.com/resources/demos/selectable/display-grid.html

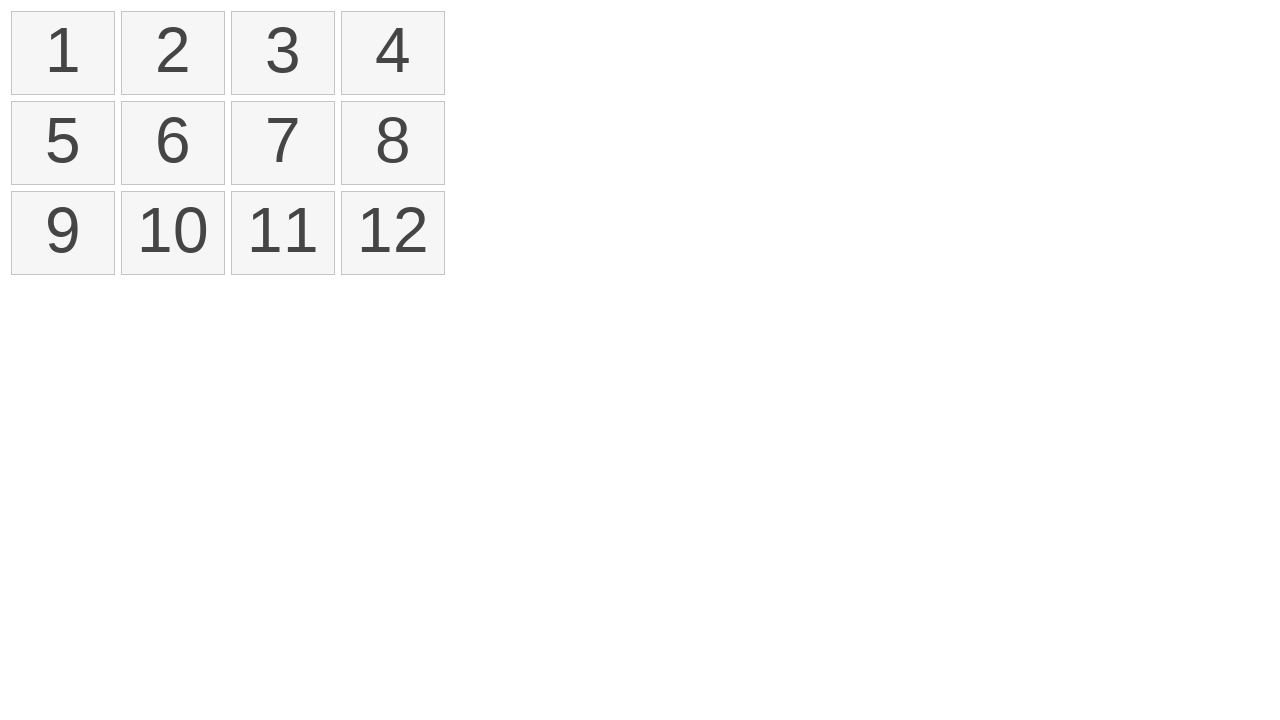

Waited for selectable grid items to load
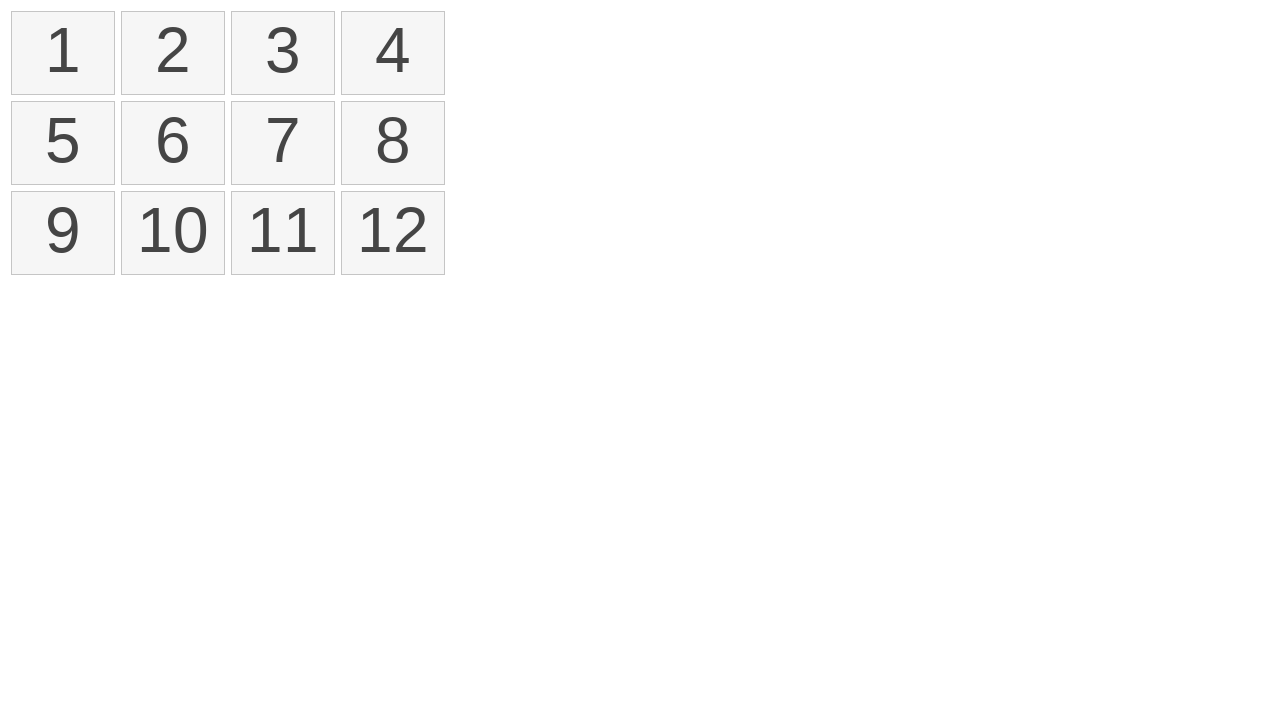

Located first grid item
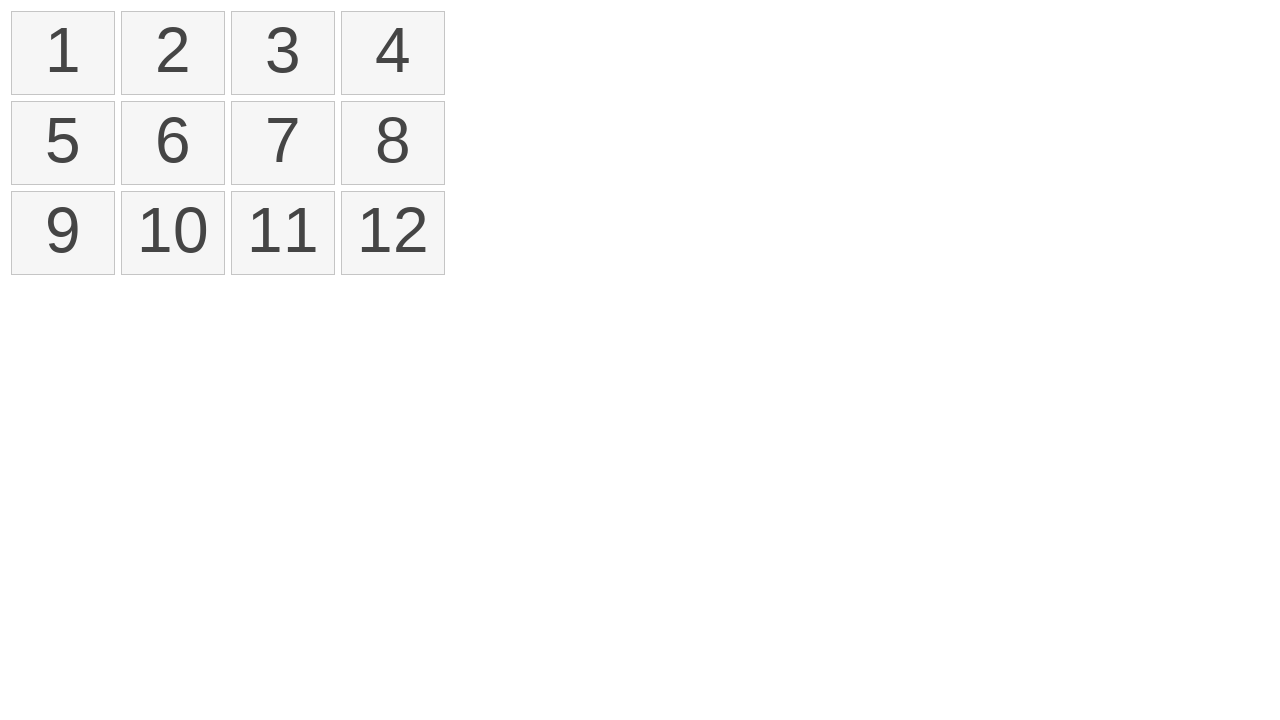

Located fourth grid item
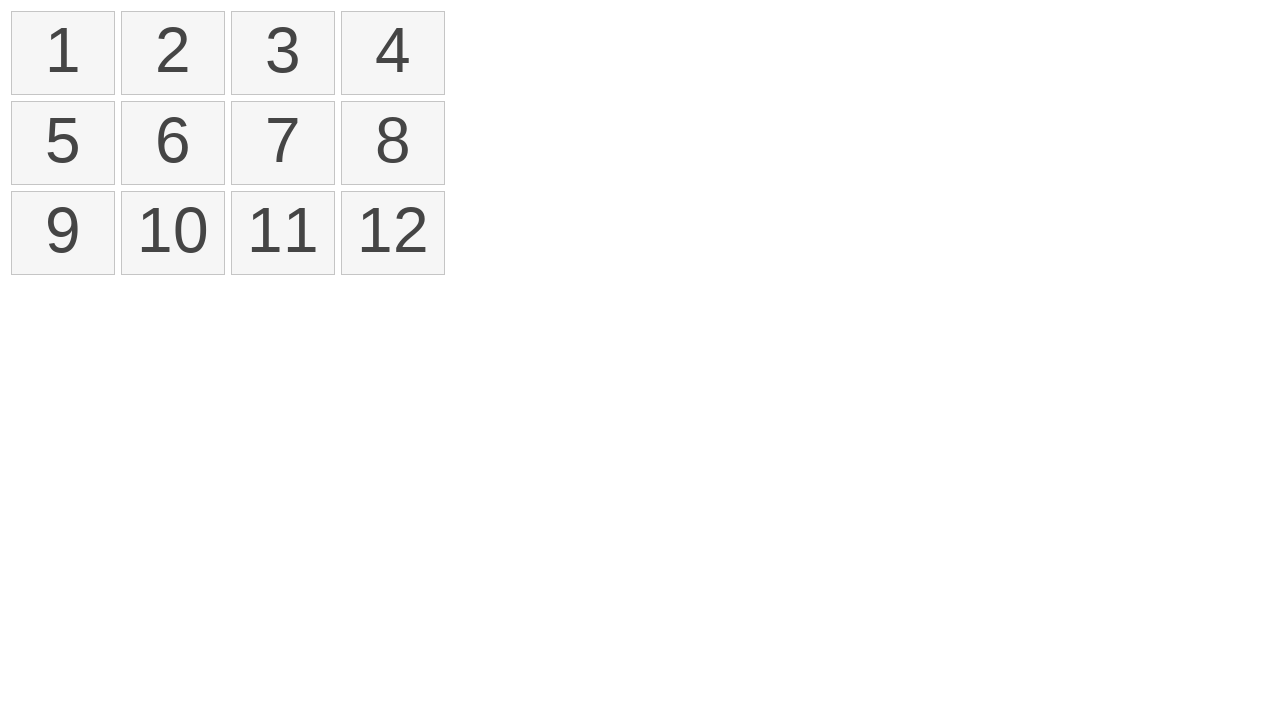

Retrieved bounding box for first item
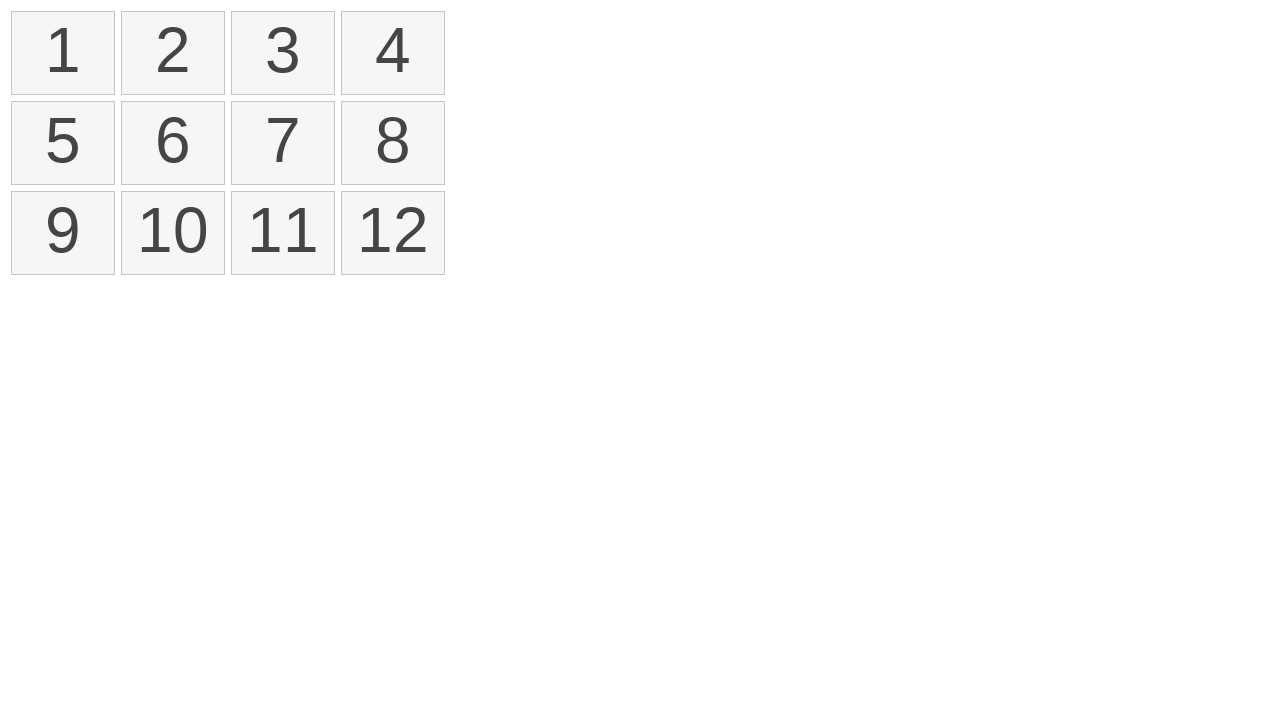

Retrieved bounding box for fourth item
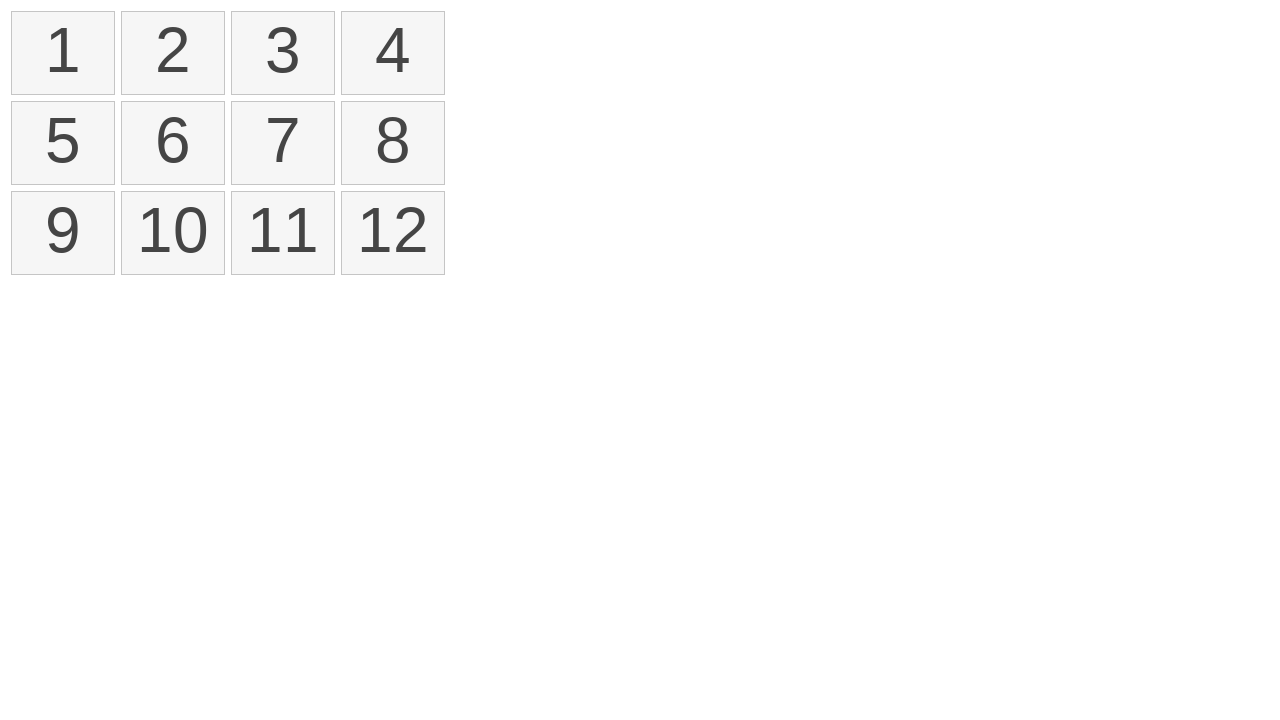

Moved mouse to center of first grid item at (63, 53)
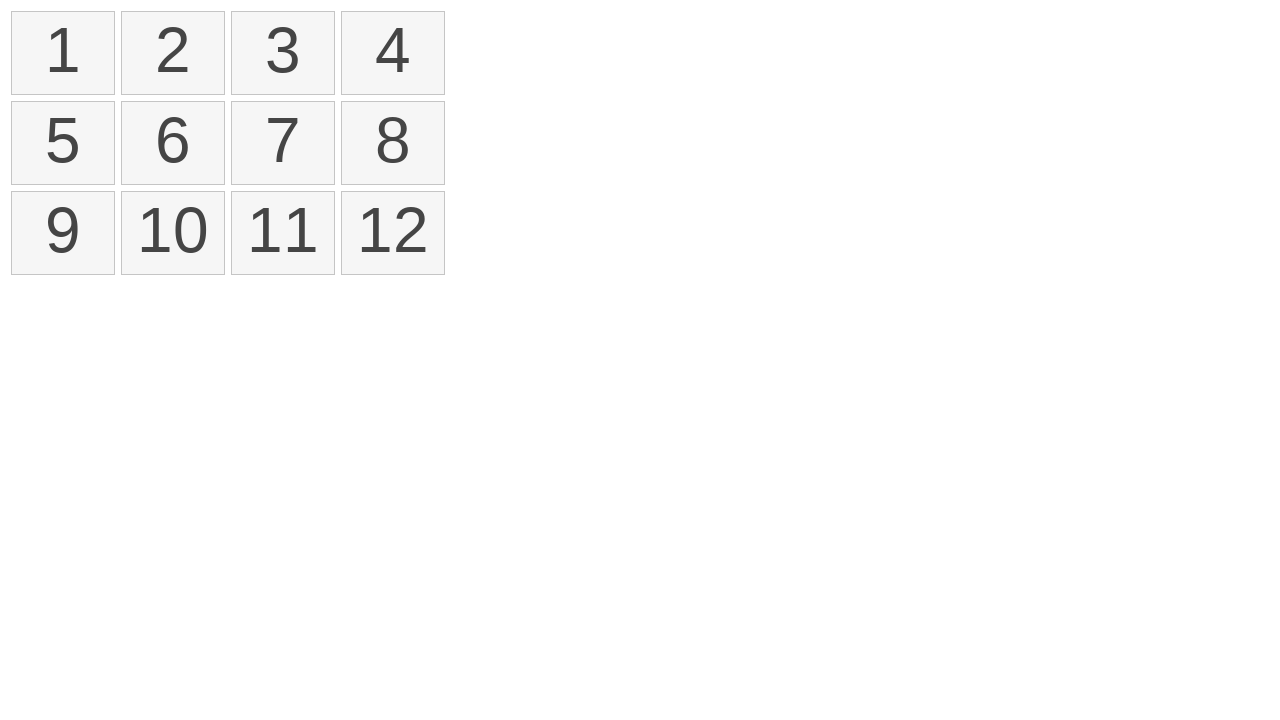

Pressed mouse button down on first item at (63, 53)
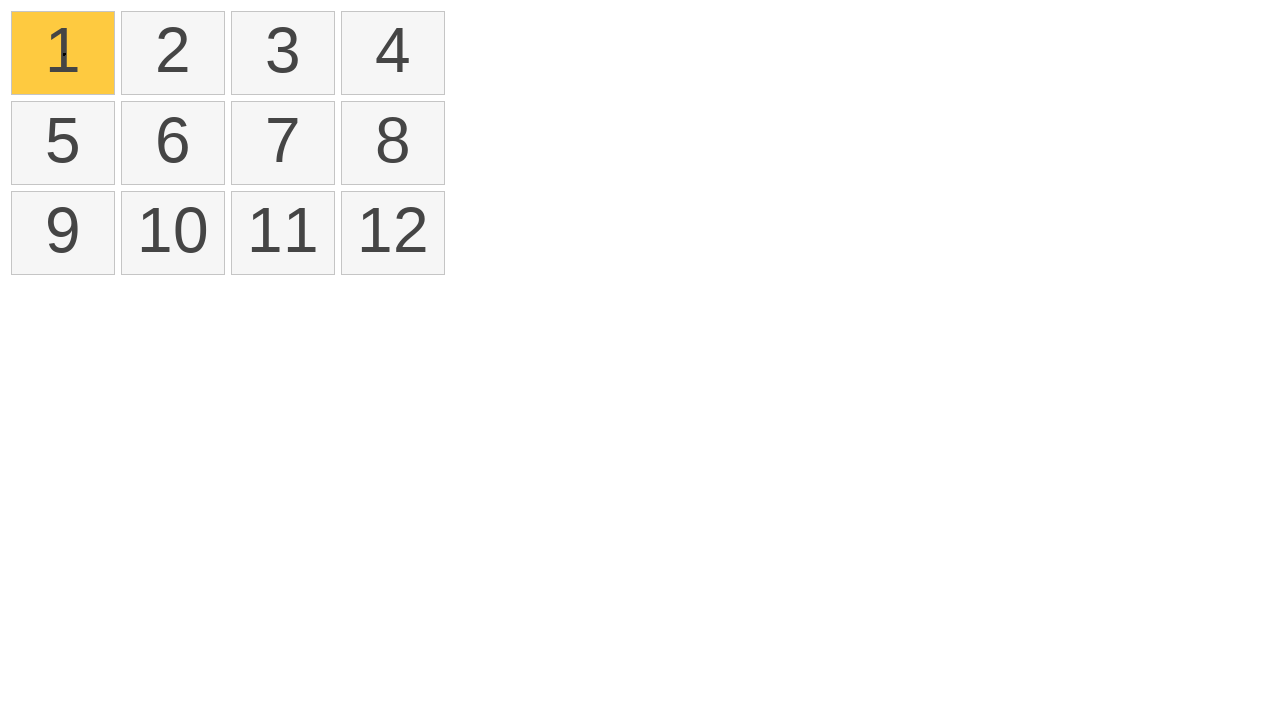

Dragged mouse to center of fourth grid item at (393, 53)
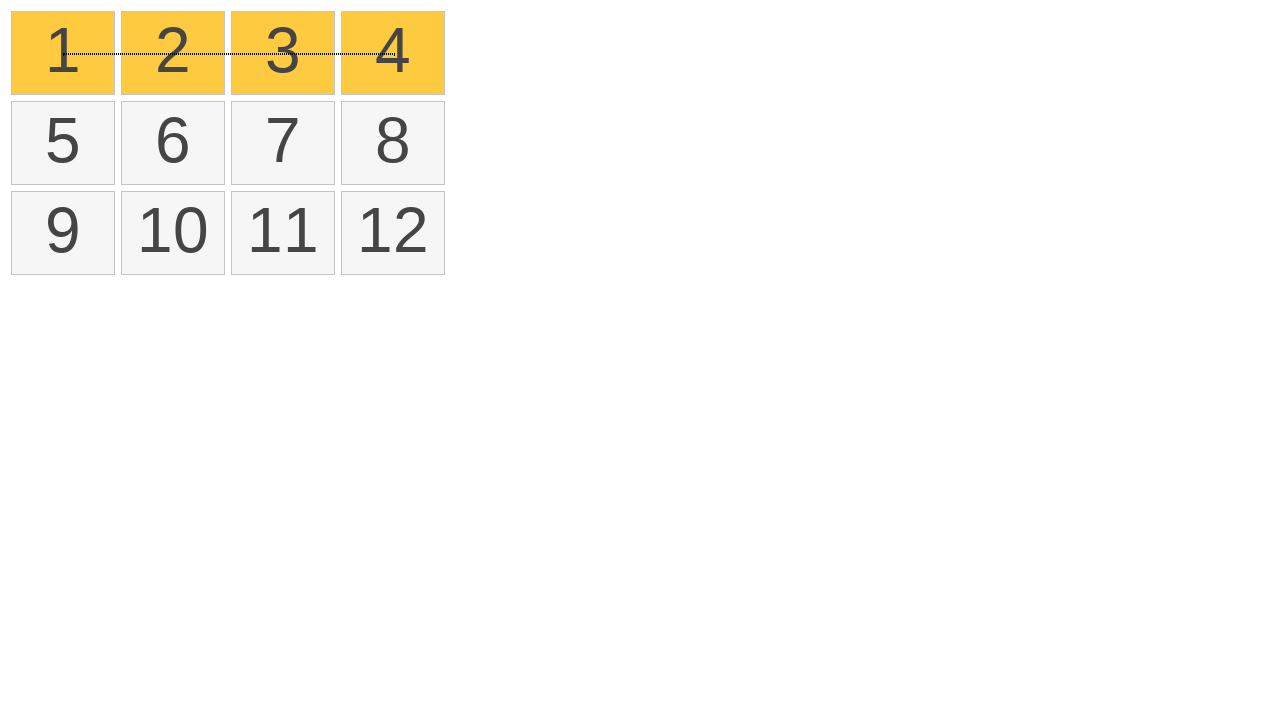

Released mouse button to complete drag selection at (393, 53)
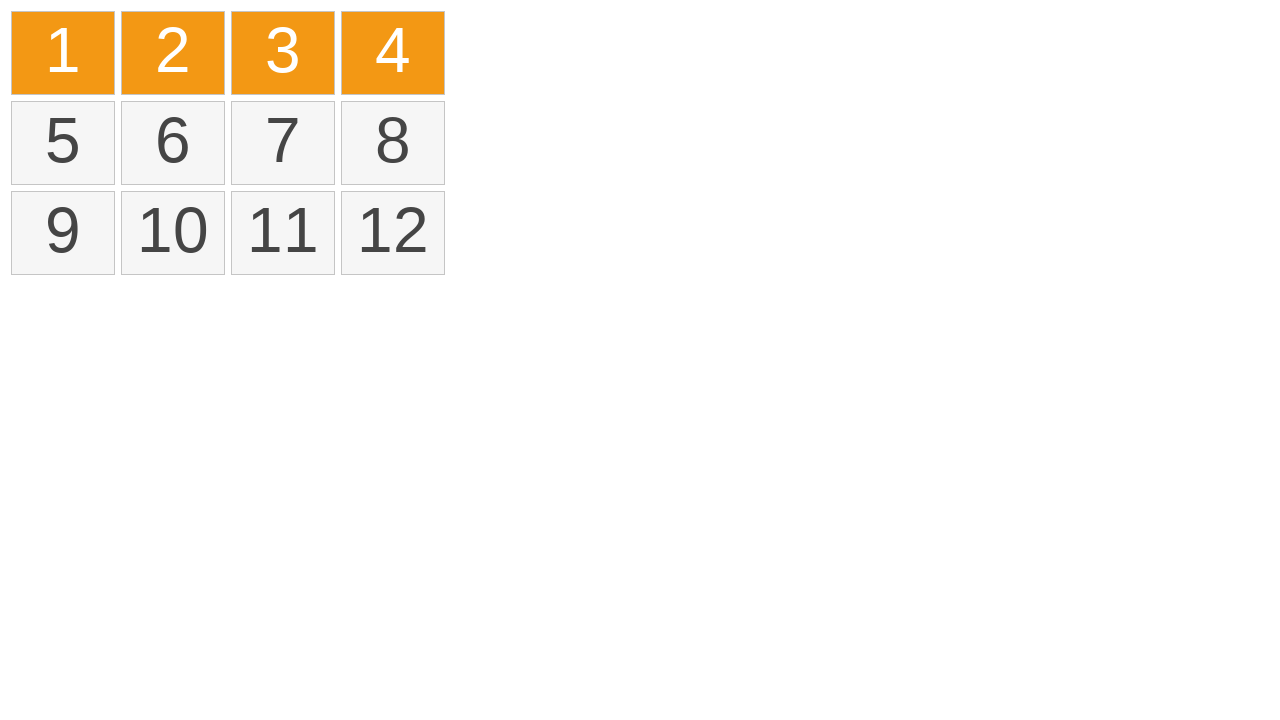

Verified that grid items with ui-selected class are present
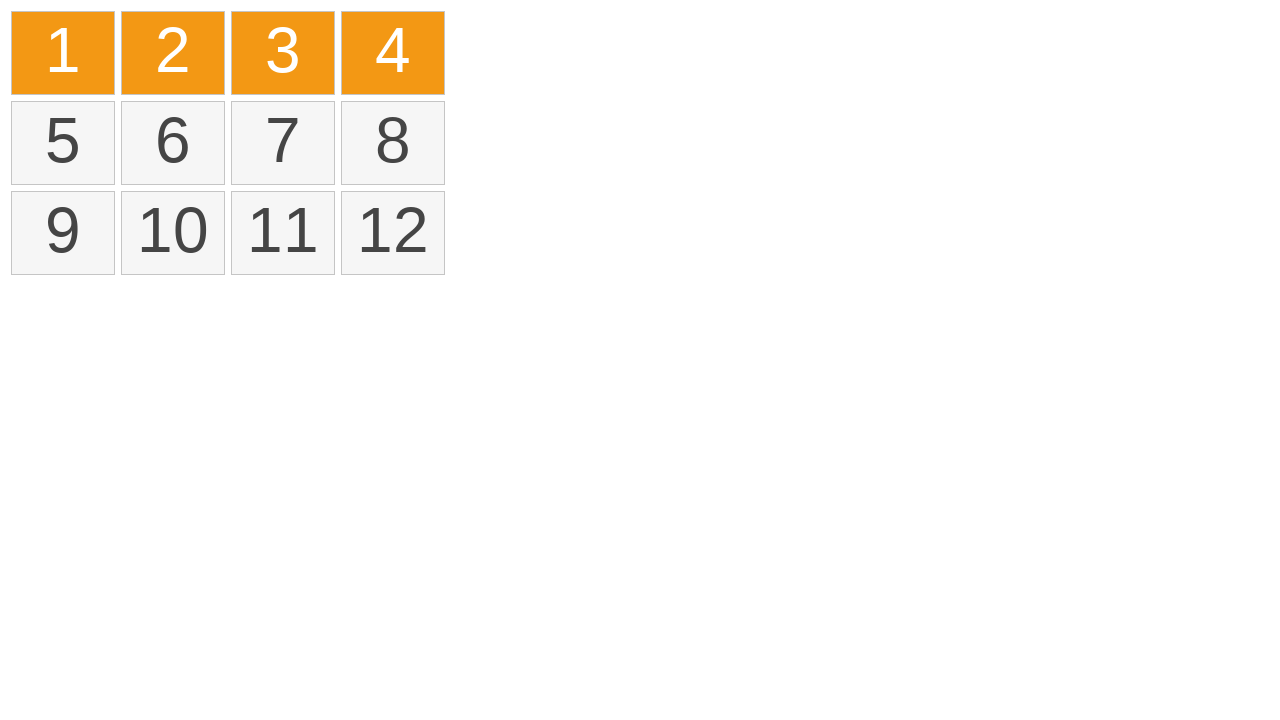

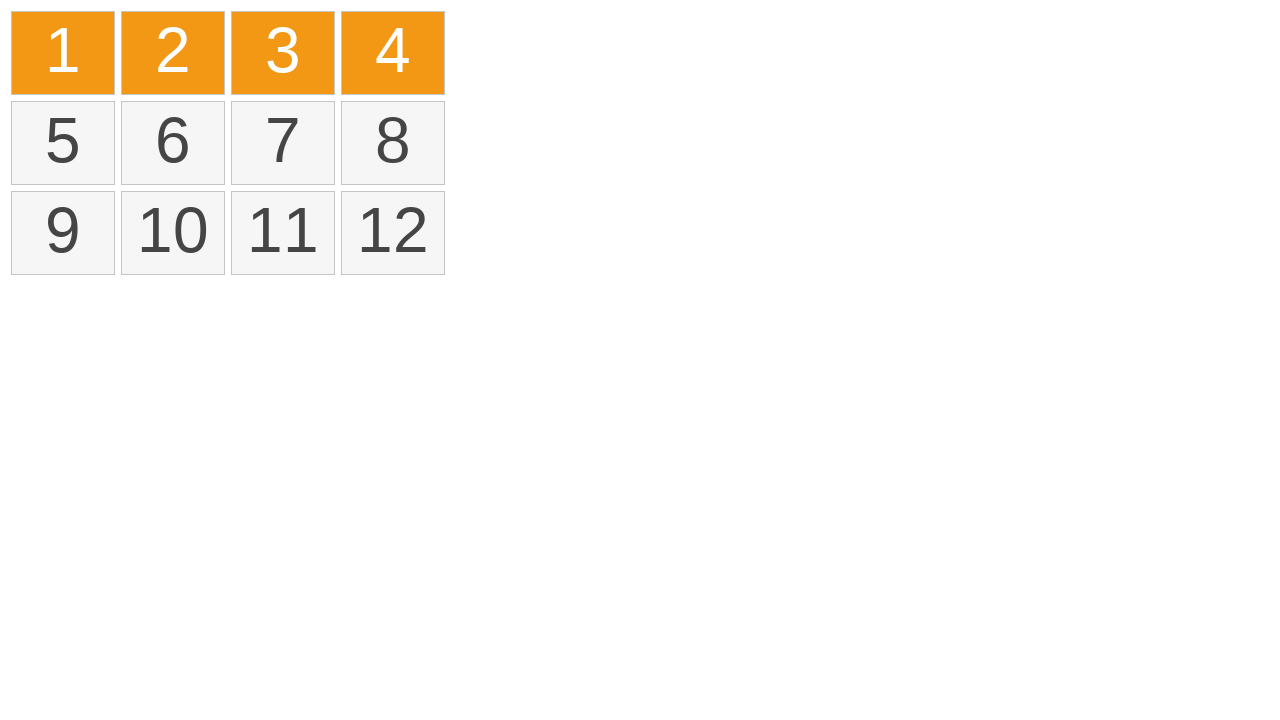